Navigates to a text comparison website and enters text into the first input textarea field.

Starting URL: https://text-compare.com/

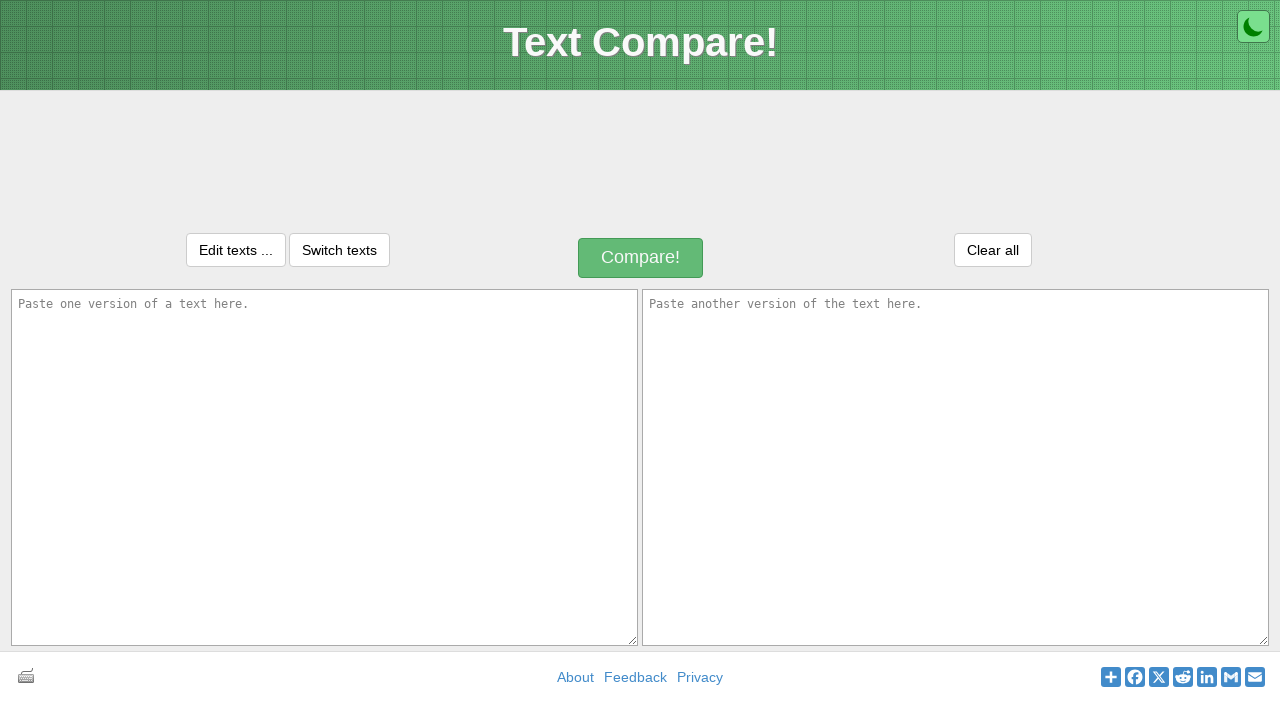

Filled first textarea with 'Welcome To Automation ' on textarea#inputText1
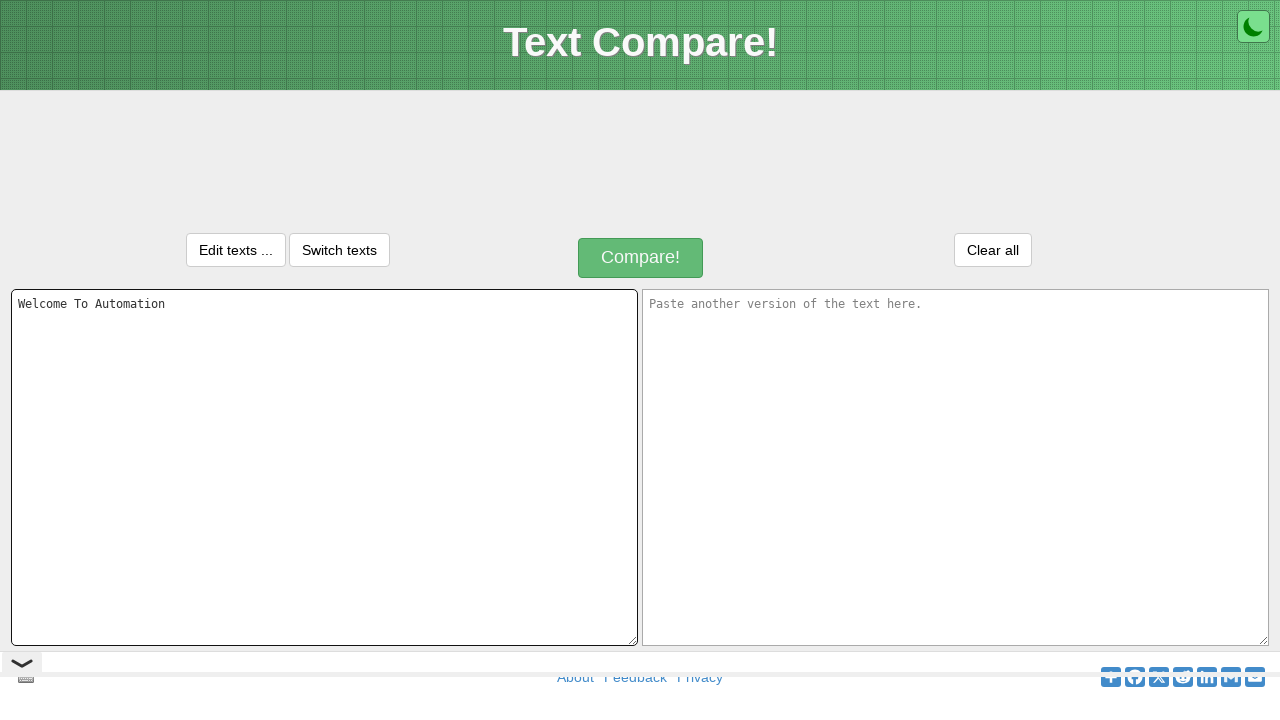

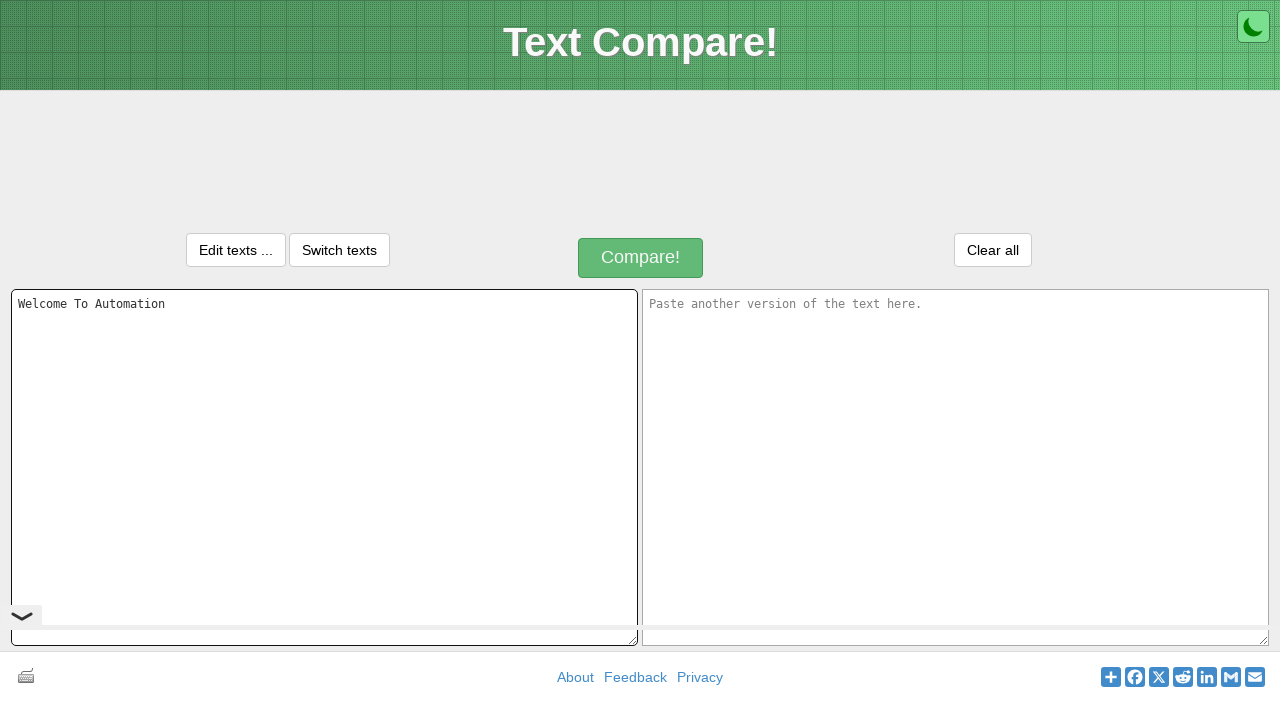